Tests JavaScript confirm box functionality by clicking a button that triggers a confirm dialog, reading its text, and dismissing it.

Starting URL: http://www.echoecho.com/javascript4.htm

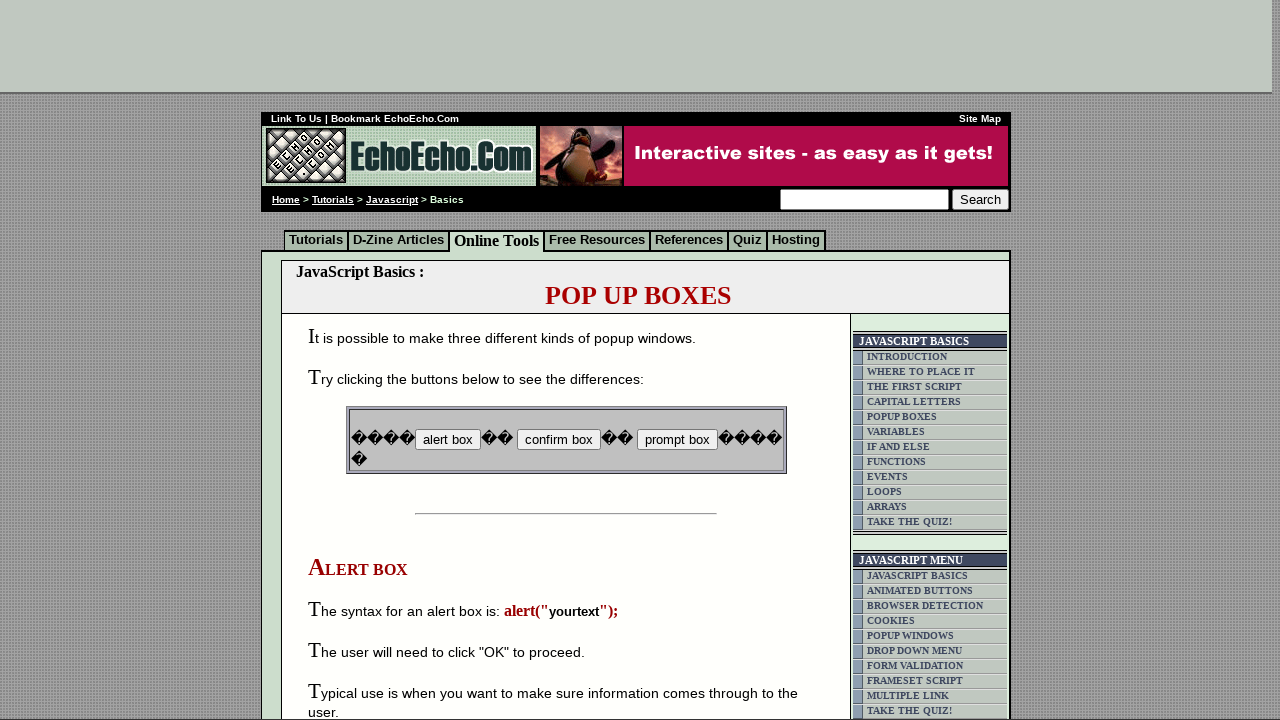

Set up dialog handler to dismiss confirm dialogs
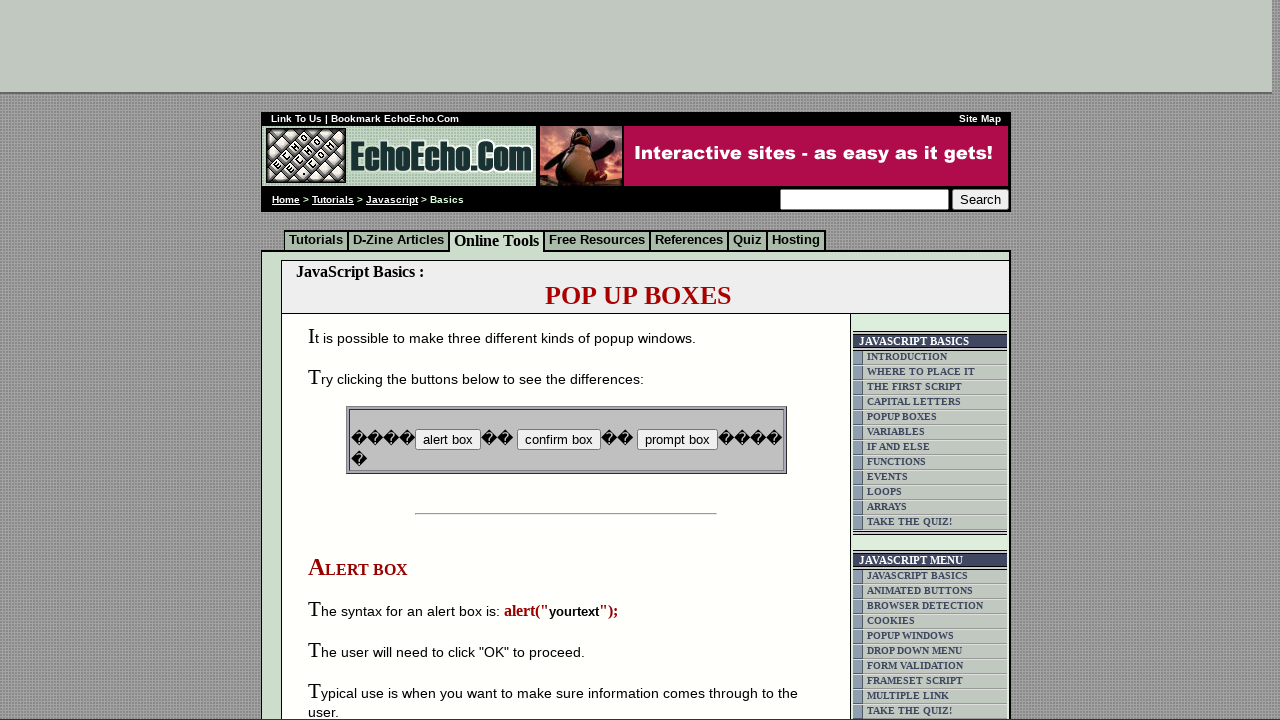

Clicked button to trigger confirm dialog at (558, 440) on input[name='B2']
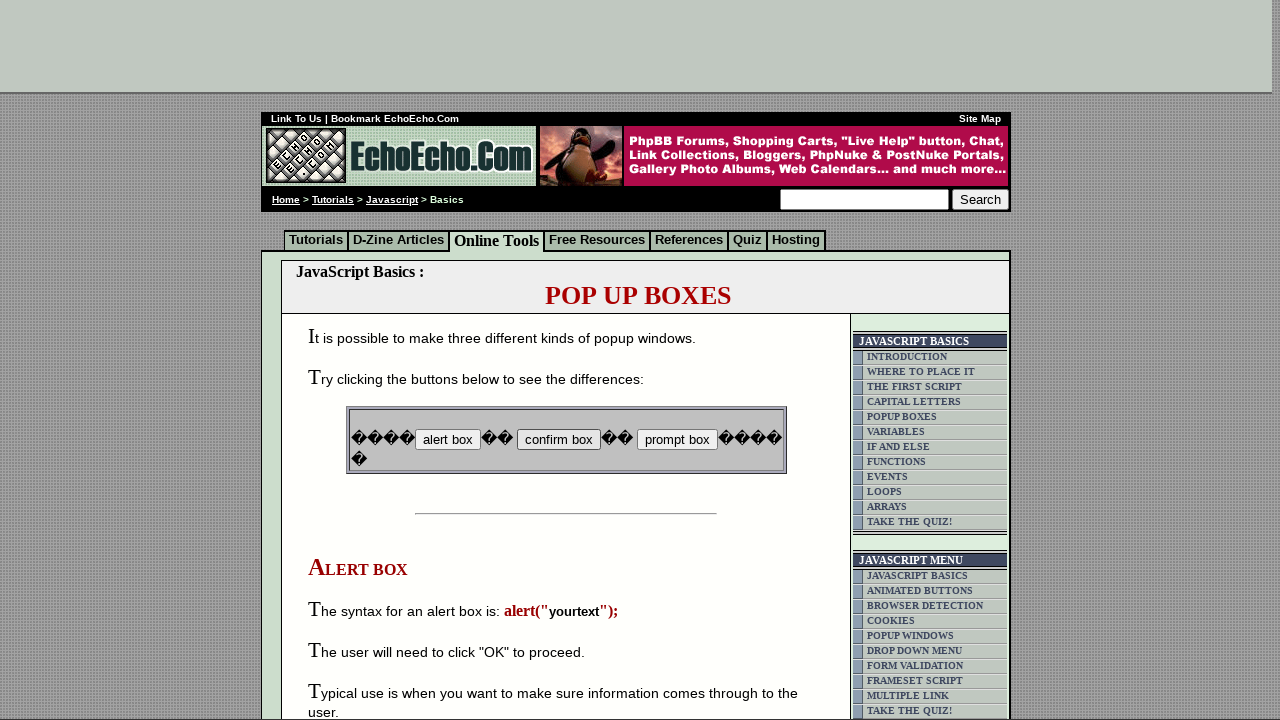

Waited for dialog interaction to complete
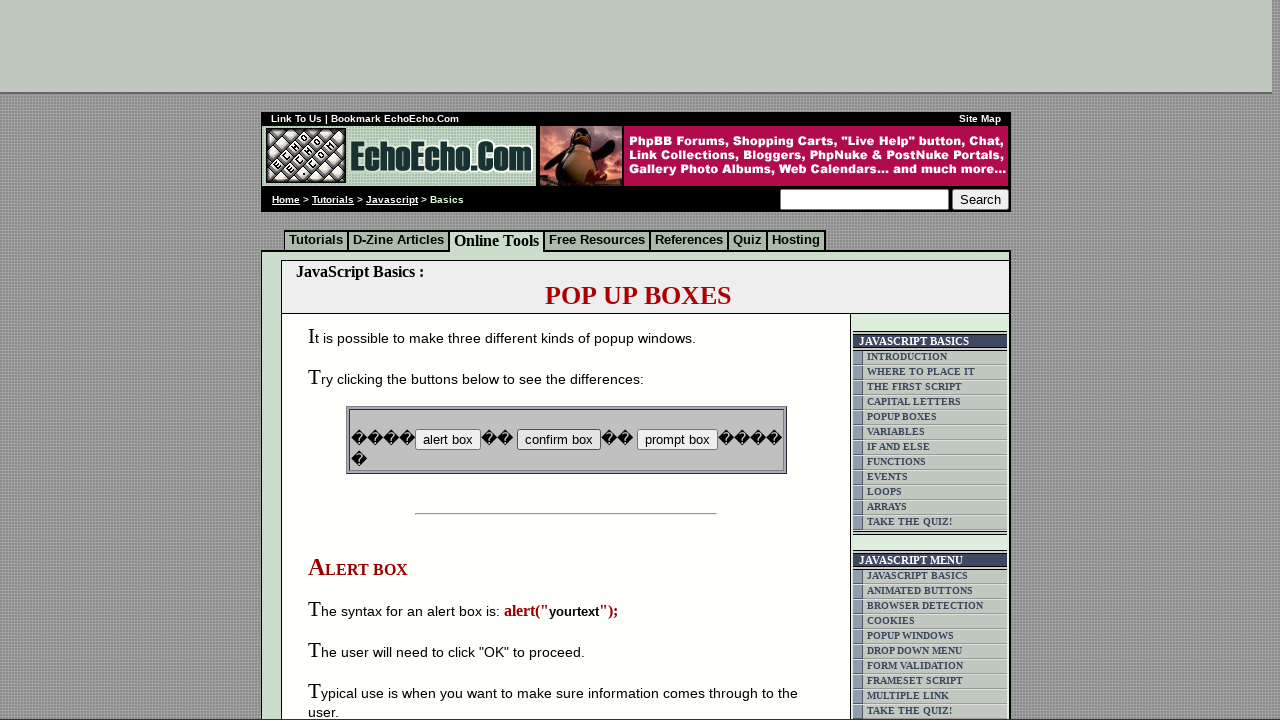

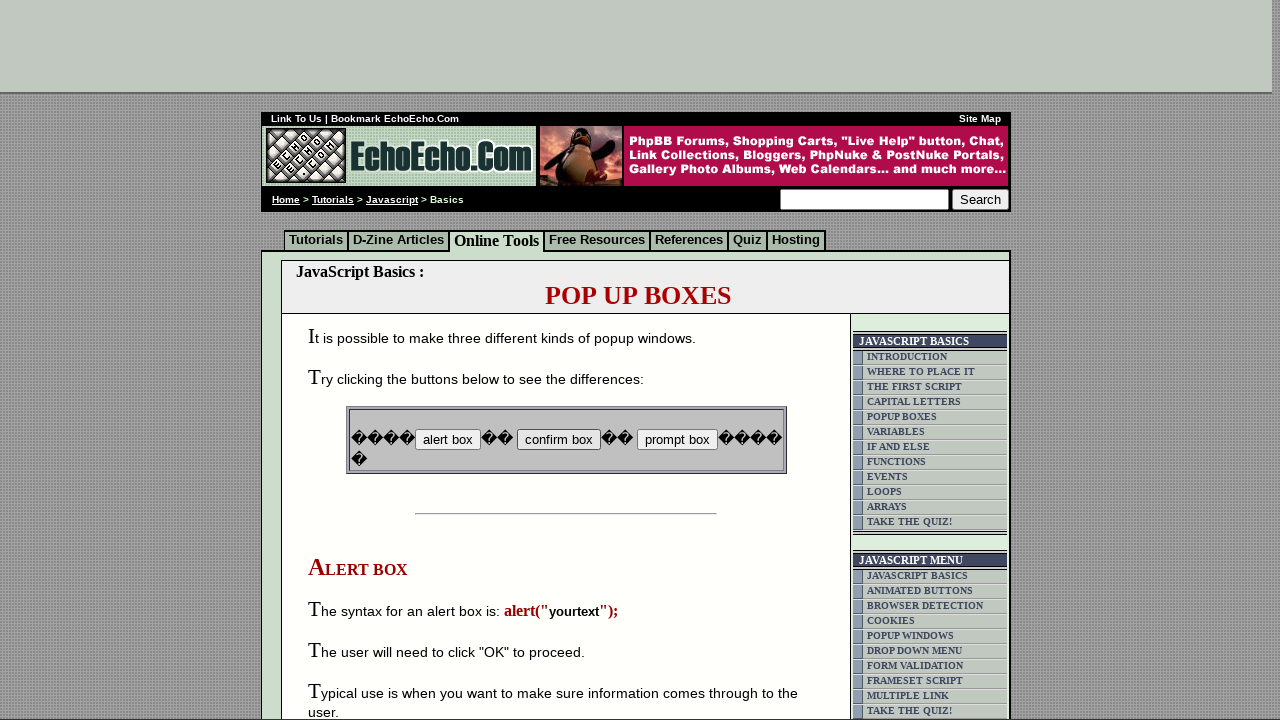